Tests successful user registration on a demo form by filling username and password fields and verifying the success message appears.

Starting URL: https://anatoly-karpovich.github.io/demo-login-form/

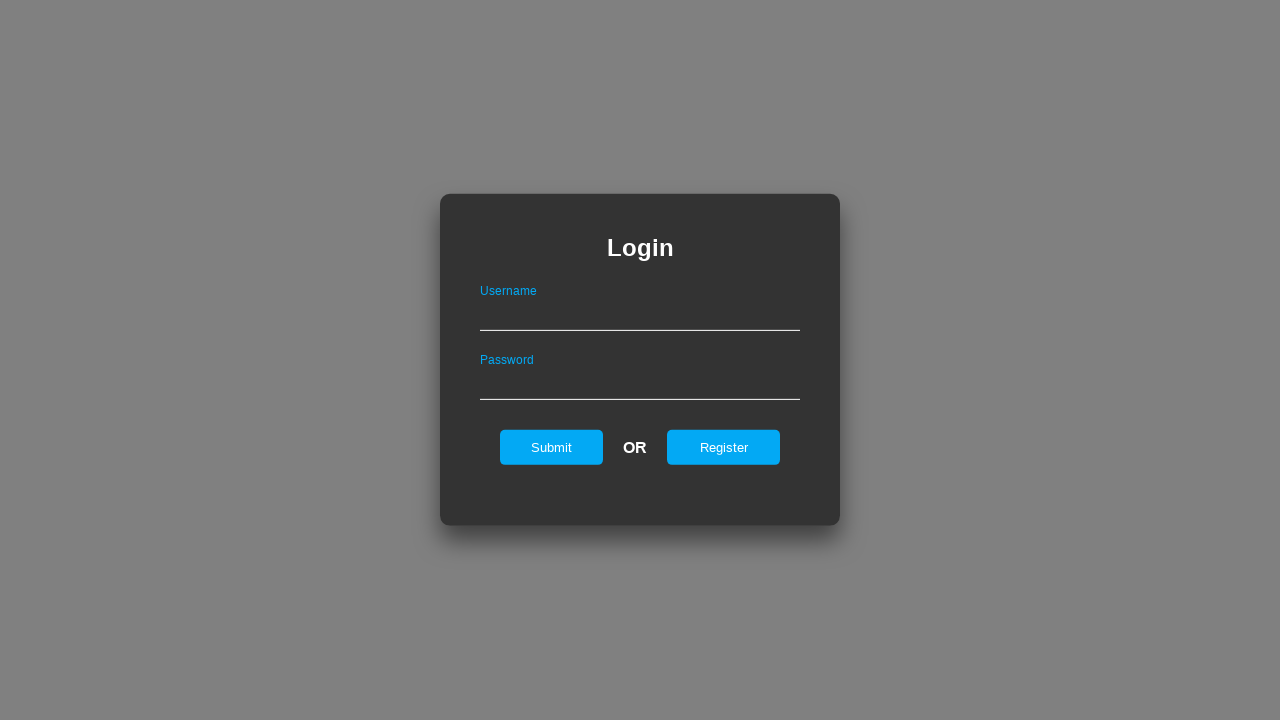

Navigated to demo login form page
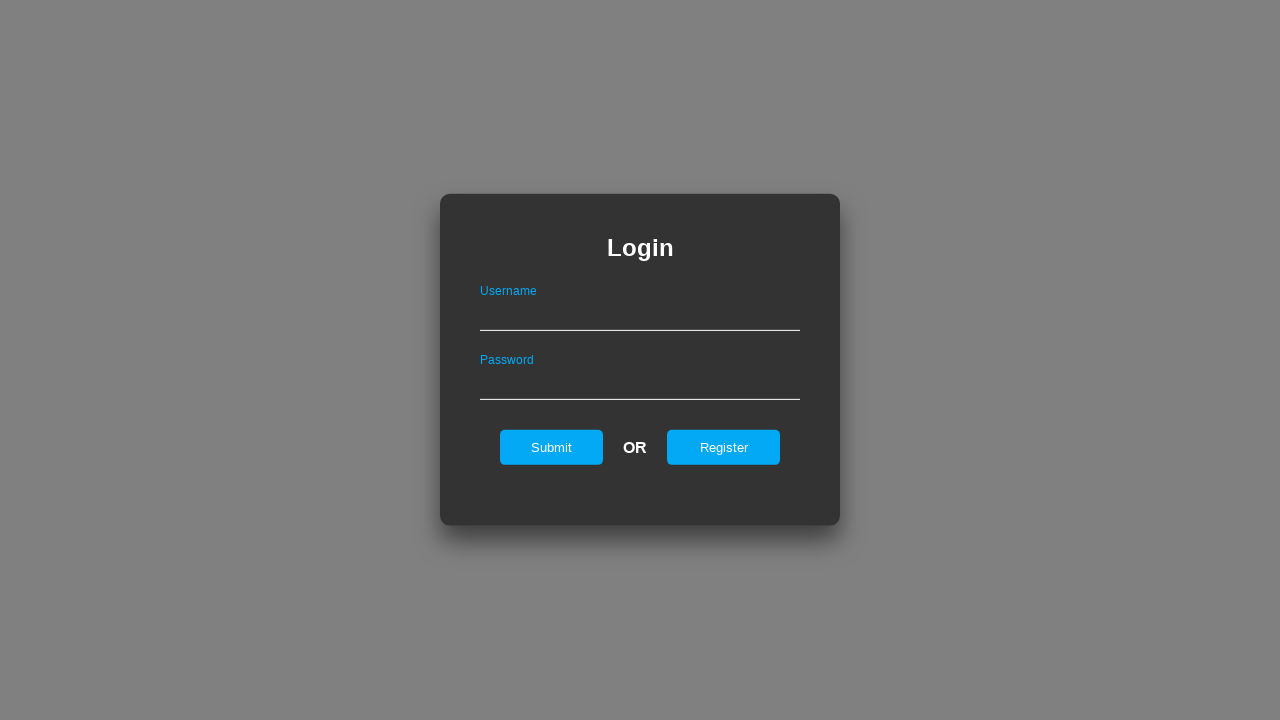

Clicked register button to navigate to registration page at (724, 447) on #registerOnLogin
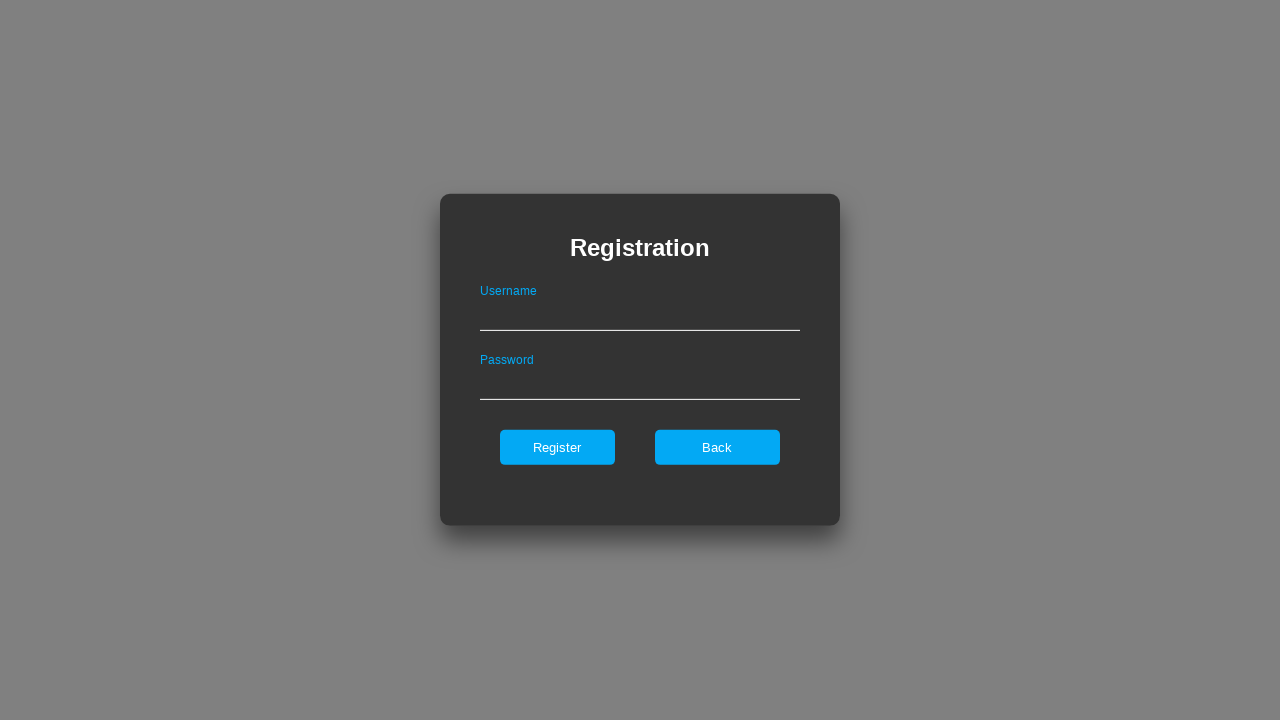

Filled in registration username field with 'testUser2024' on #userNameOnRegister
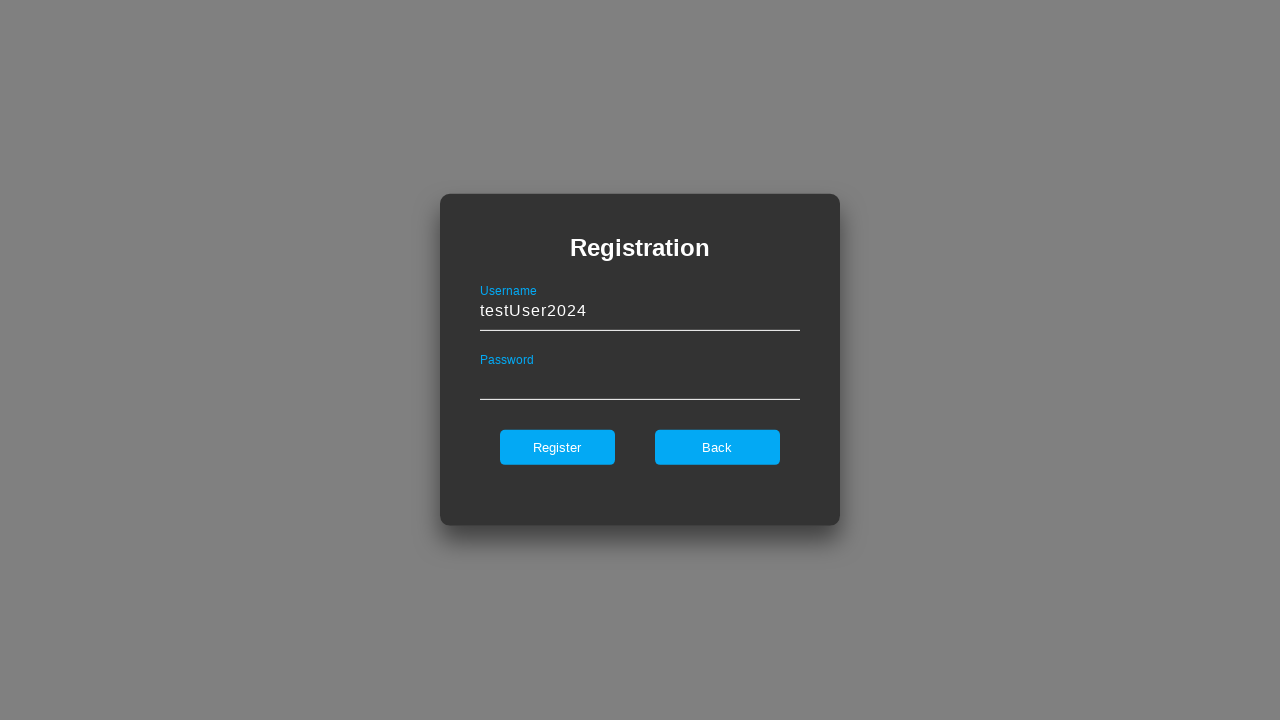

Filled in registration password field with 'SecurePass123' on #passwordOnRegister
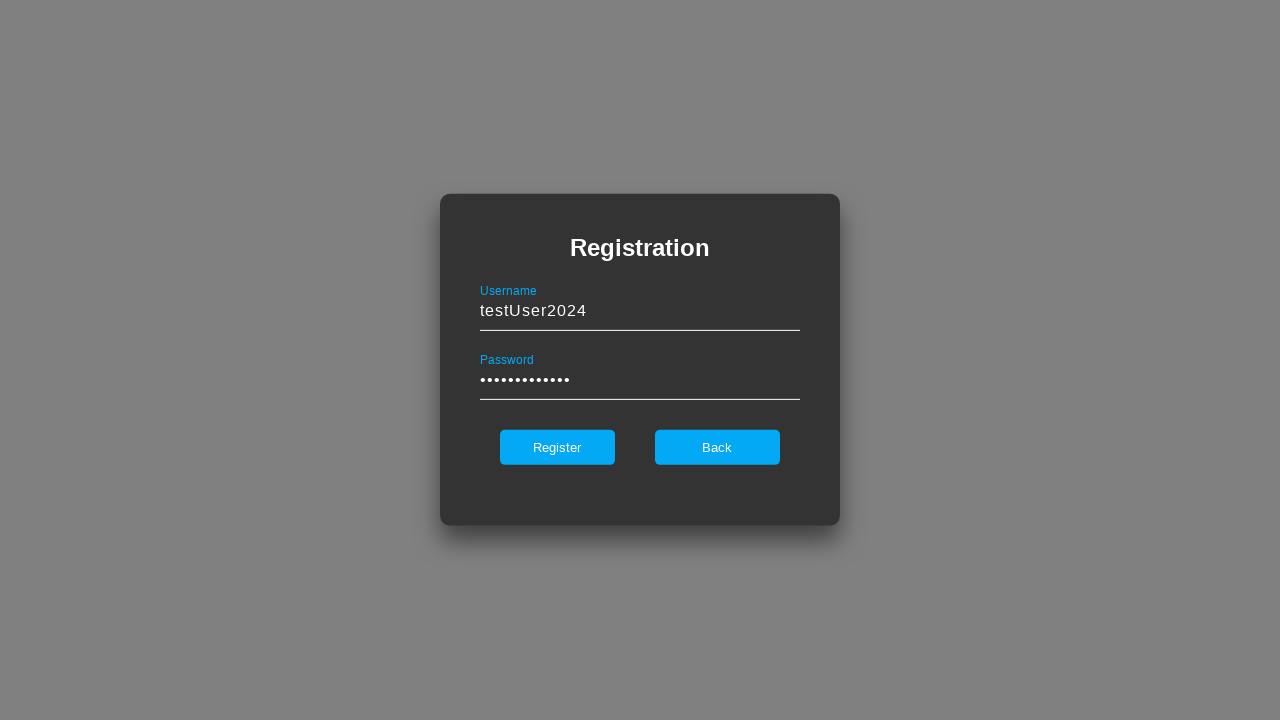

Clicked register button to submit the registration form at (557, 447) on #register
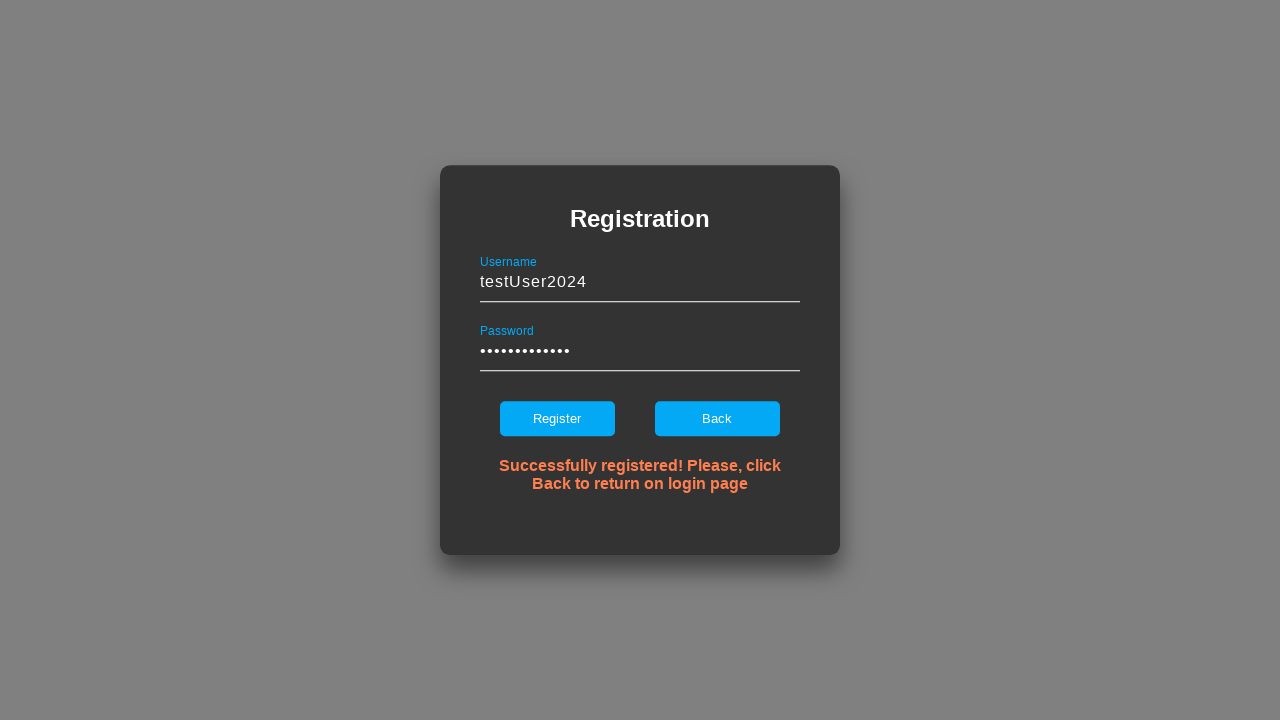

Success message appeared confirming successful registration
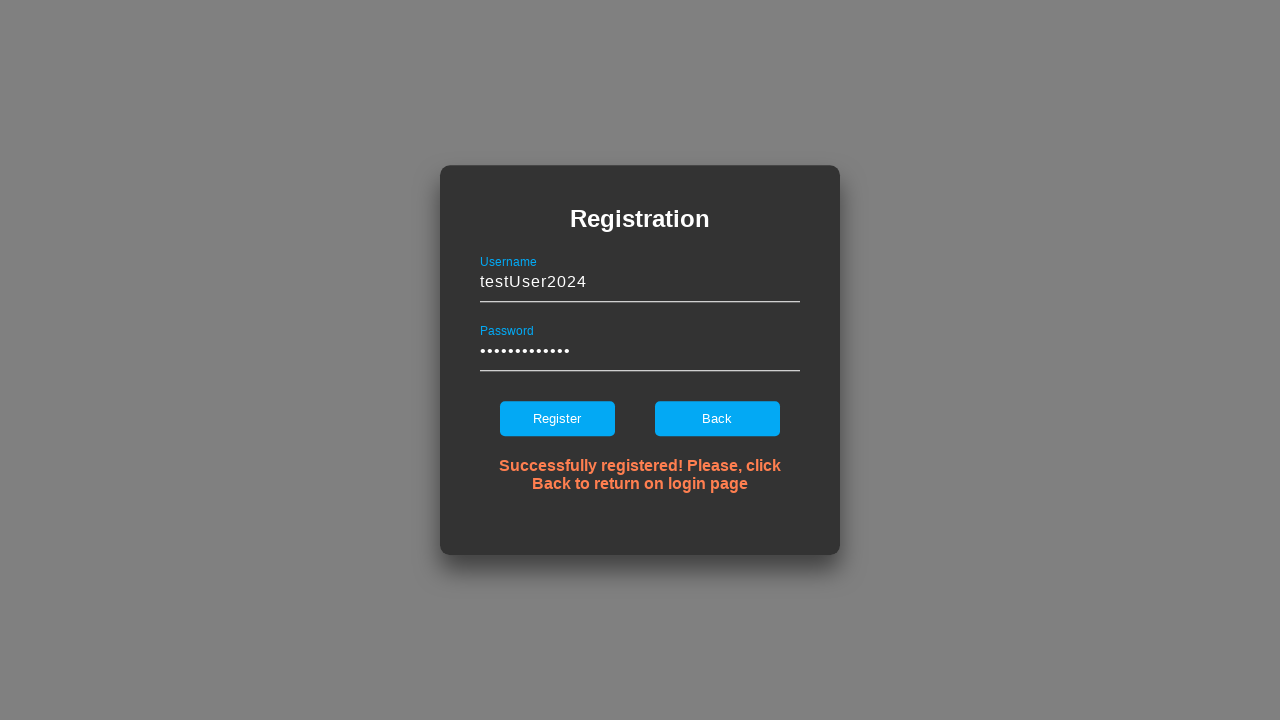

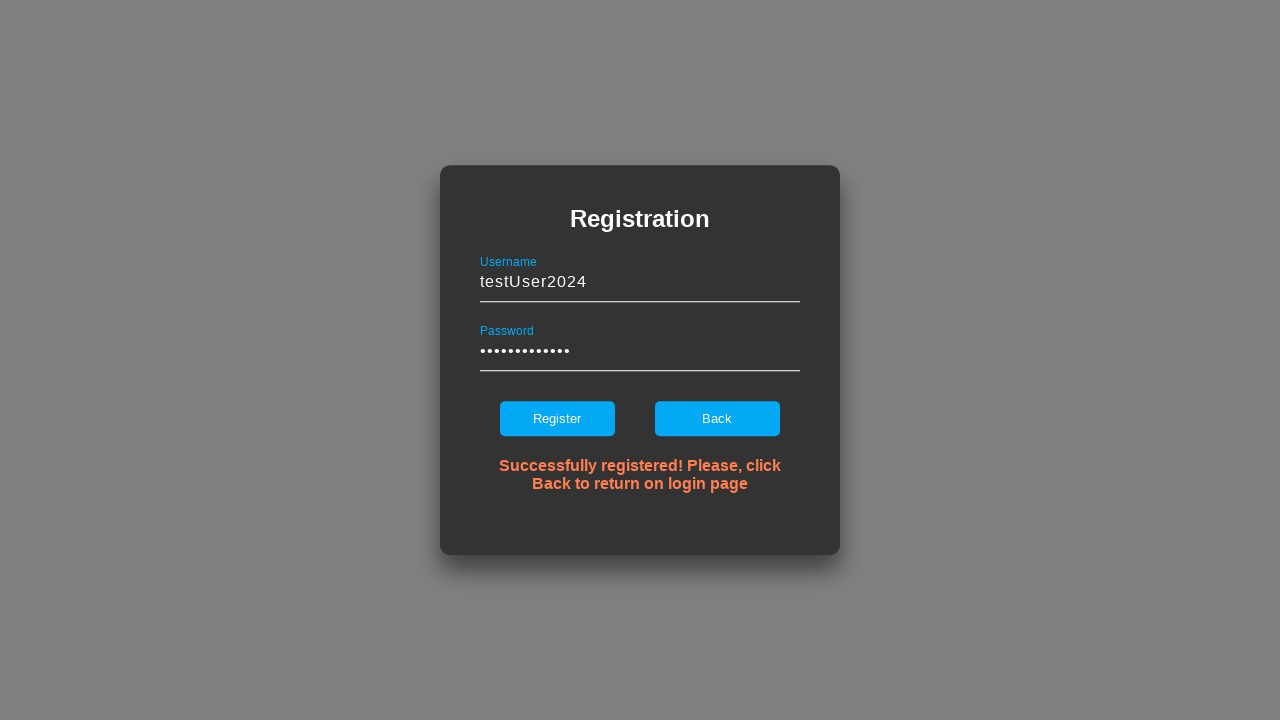